Solves a math captcha by calculating a logarithmic expression, entering the answer, selecting checkboxes, and submitting the form

Starting URL: https://suninjuly.github.io/math.html

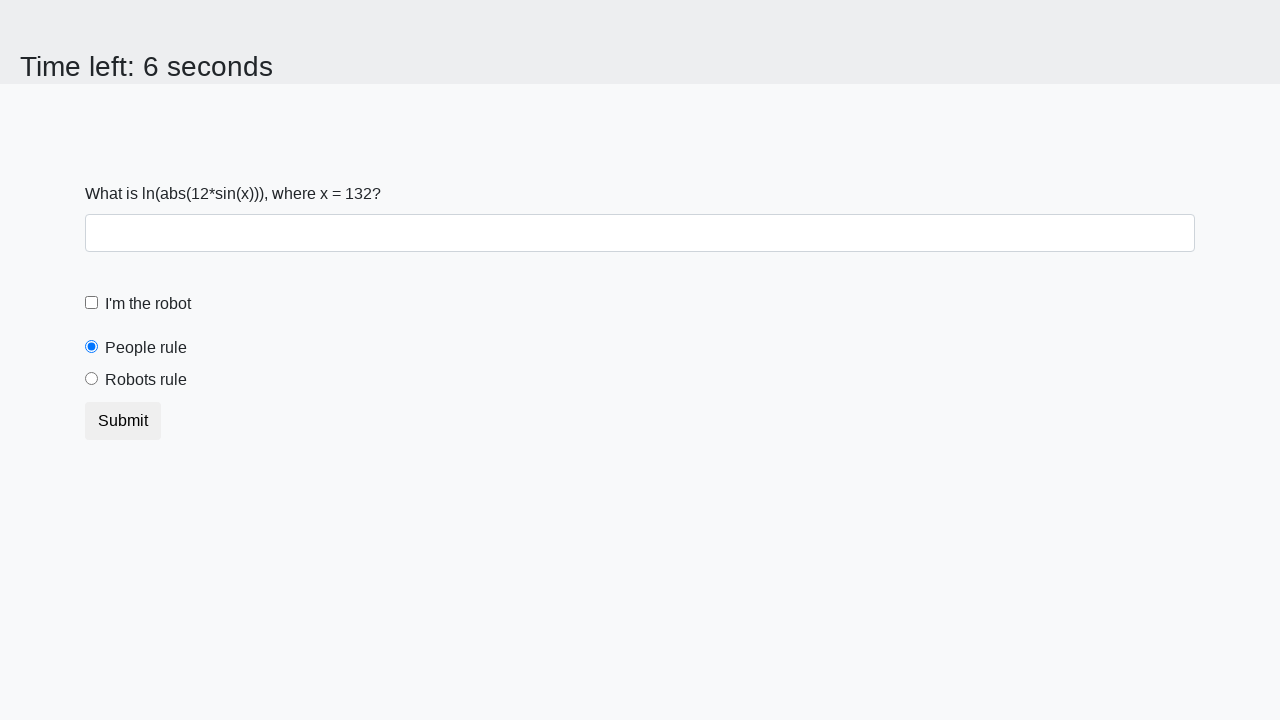

Located the x value element on the page
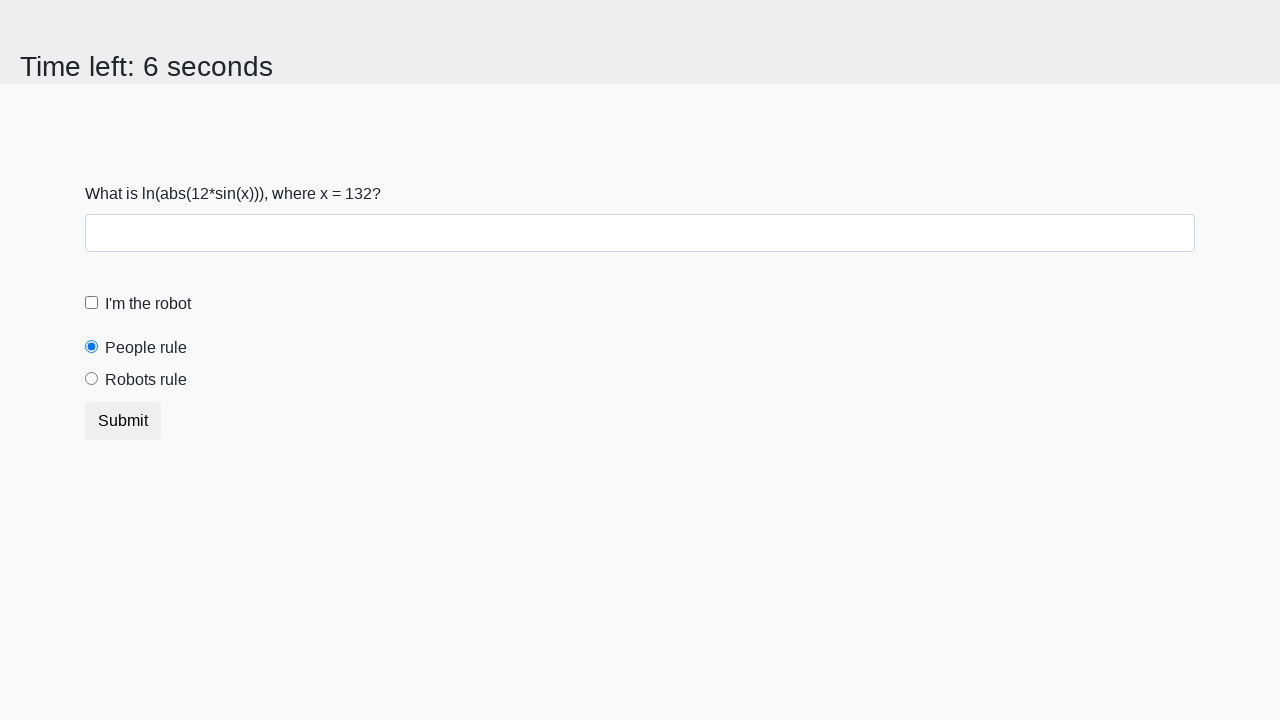

Extracted x value from the element
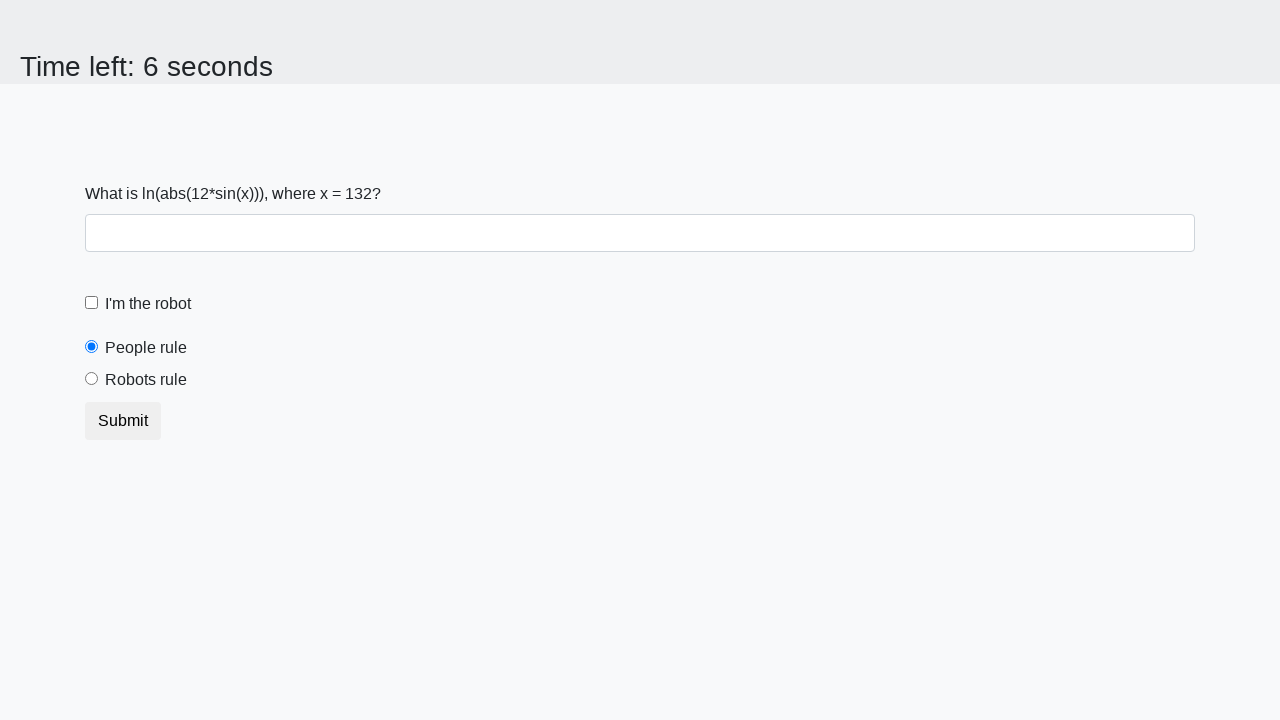

Calculated logarithmic expression result
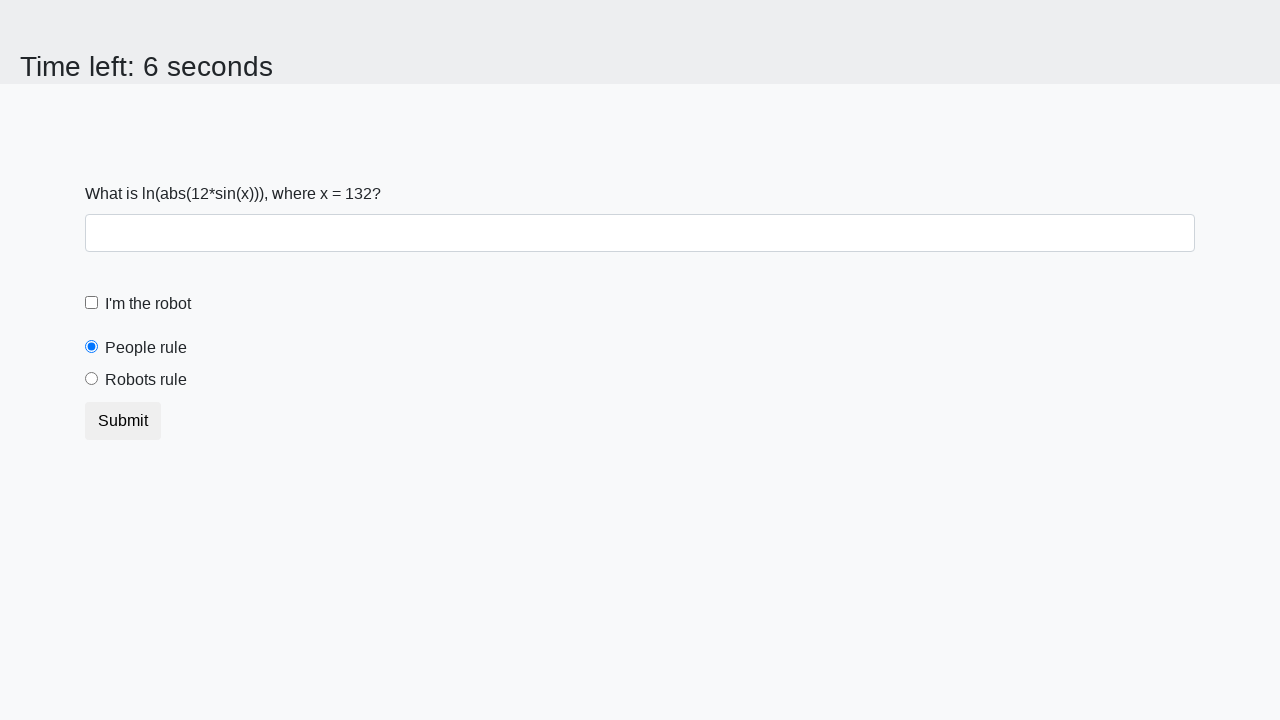

Entered calculated answer into answer field on #answer
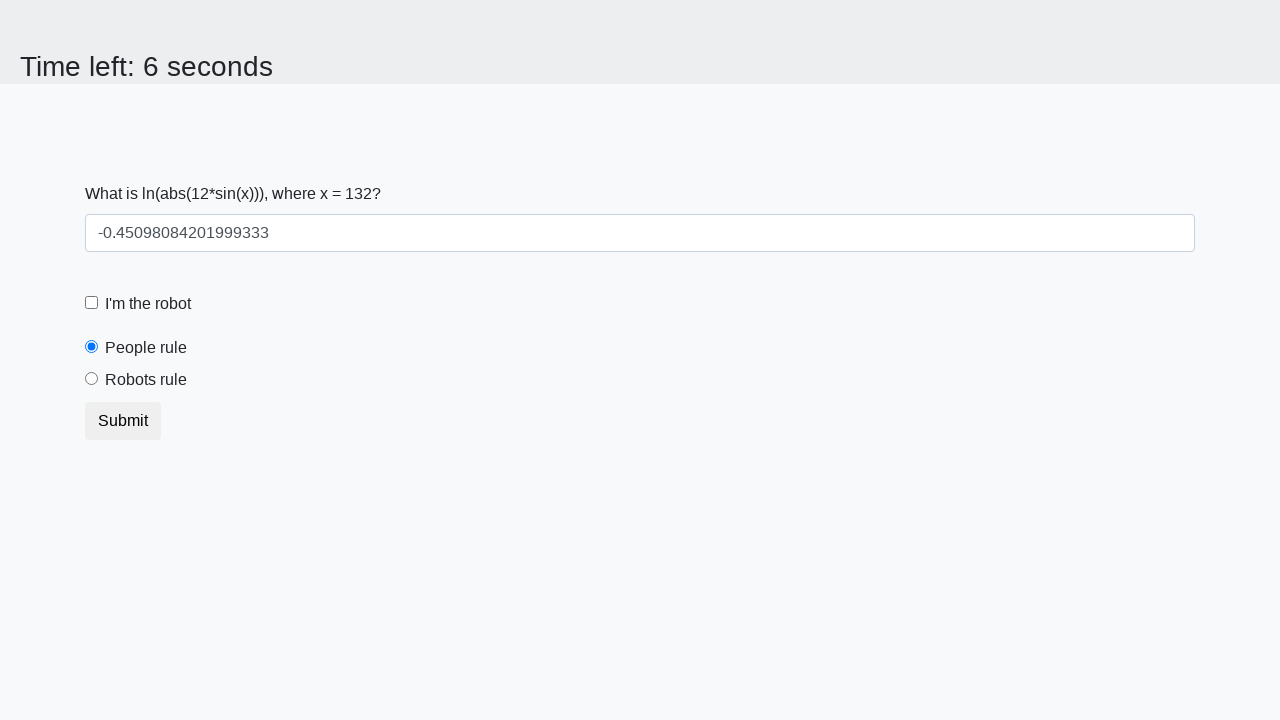

Clicked the robot checkbox at (92, 303) on #robotCheckbox
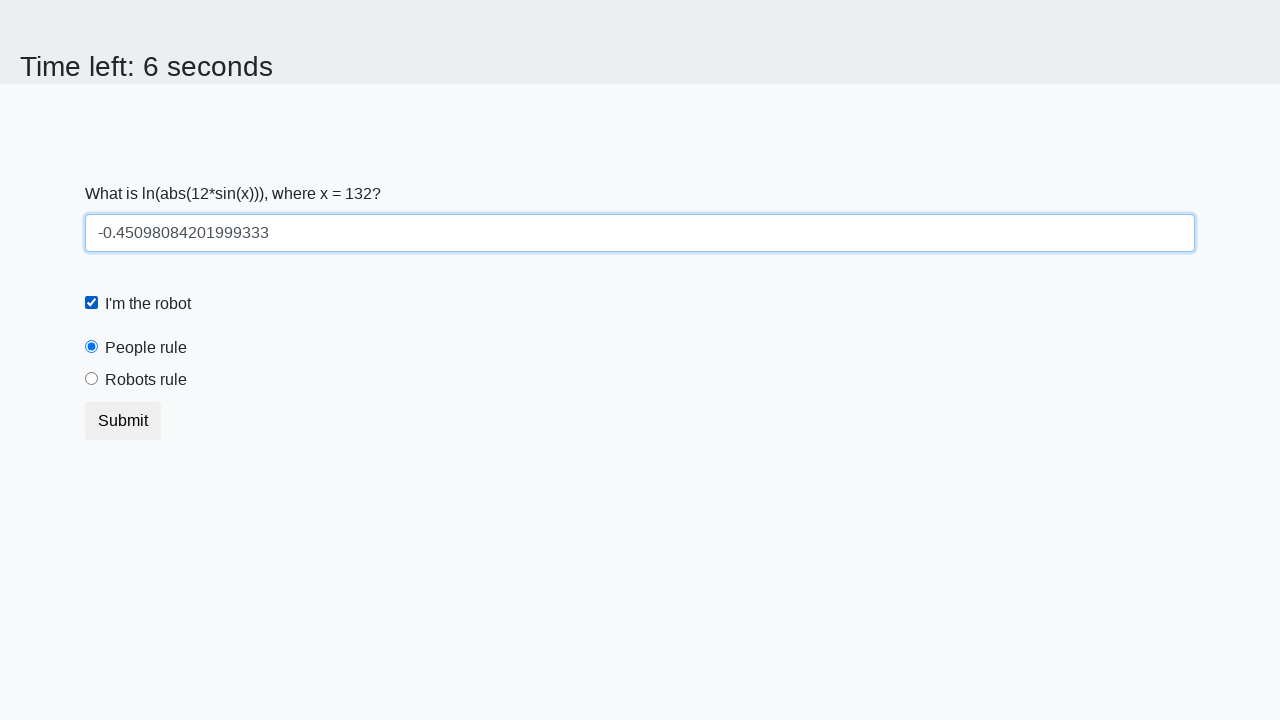

Clicked the robots rule radio button at (92, 379) on #robotsRule
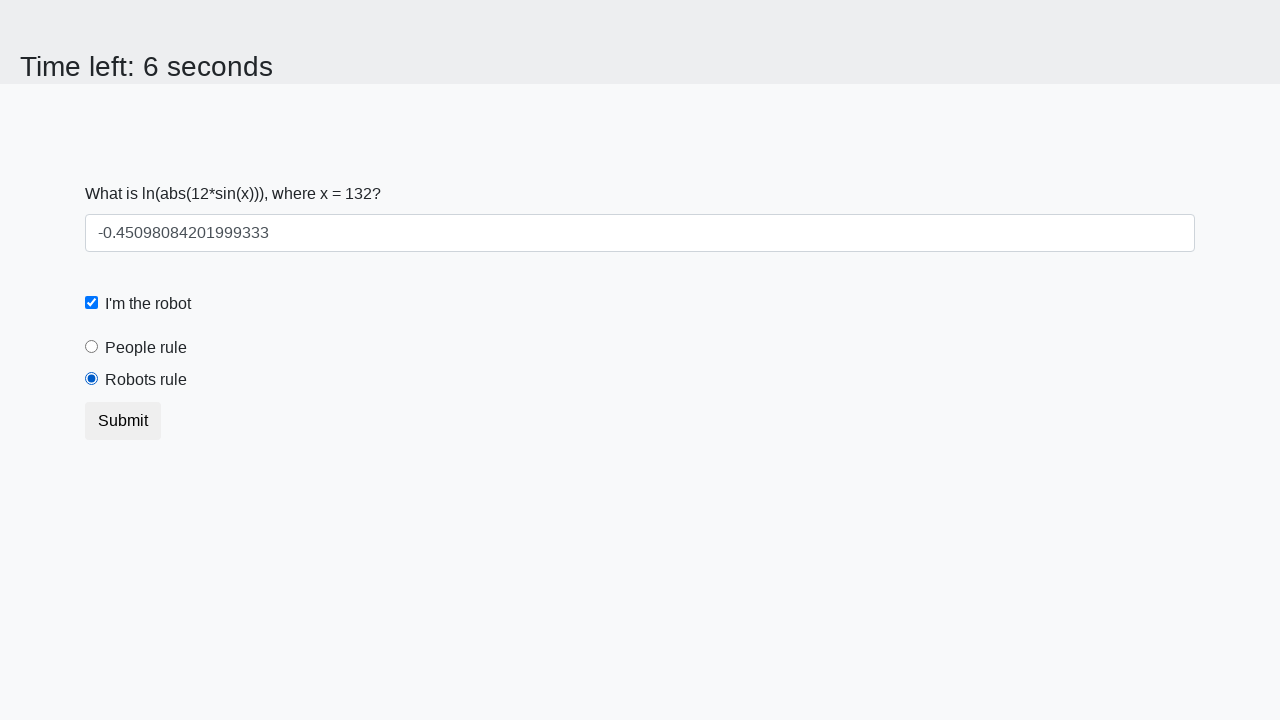

Clicked submit button to complete form at (123, 421) on [type='submit']
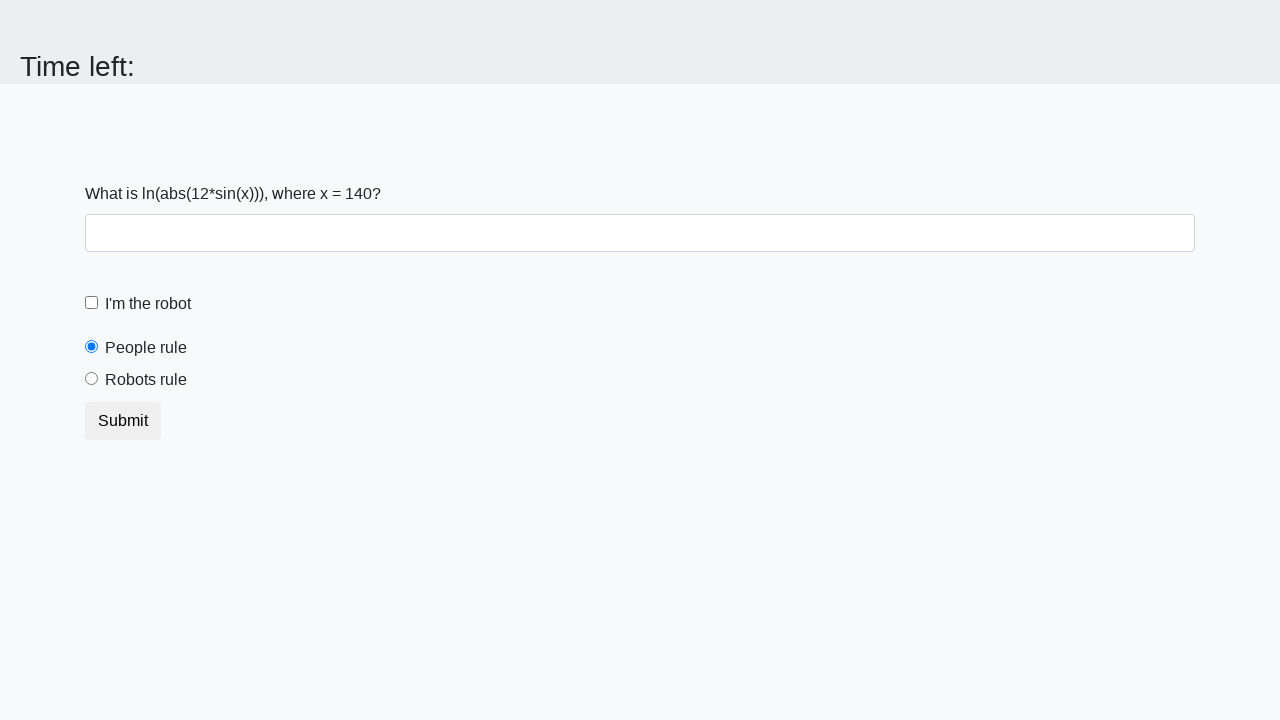

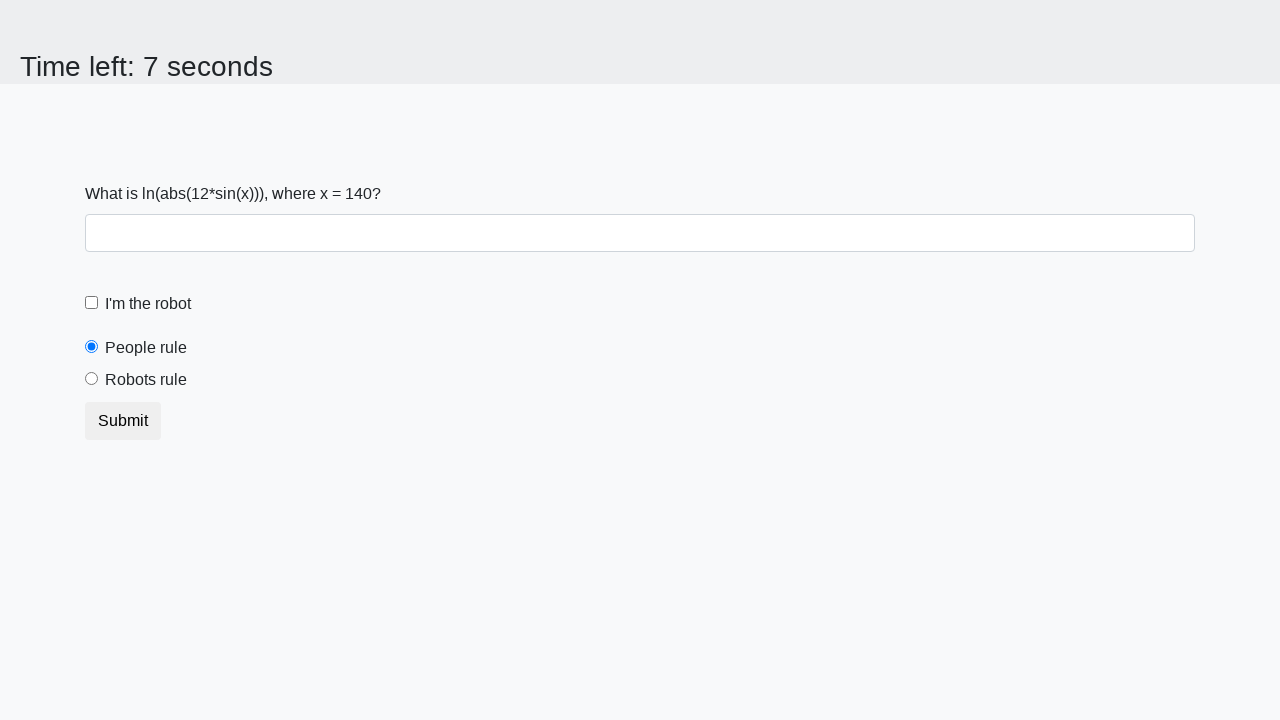